Tests dynamic controls page by checking a checkbox's state, clicking it to select it, then clicking the Remove button to test dynamic element removal with explicit waits.

Starting URL: https://the-internet.herokuapp.com/dynamic_controls

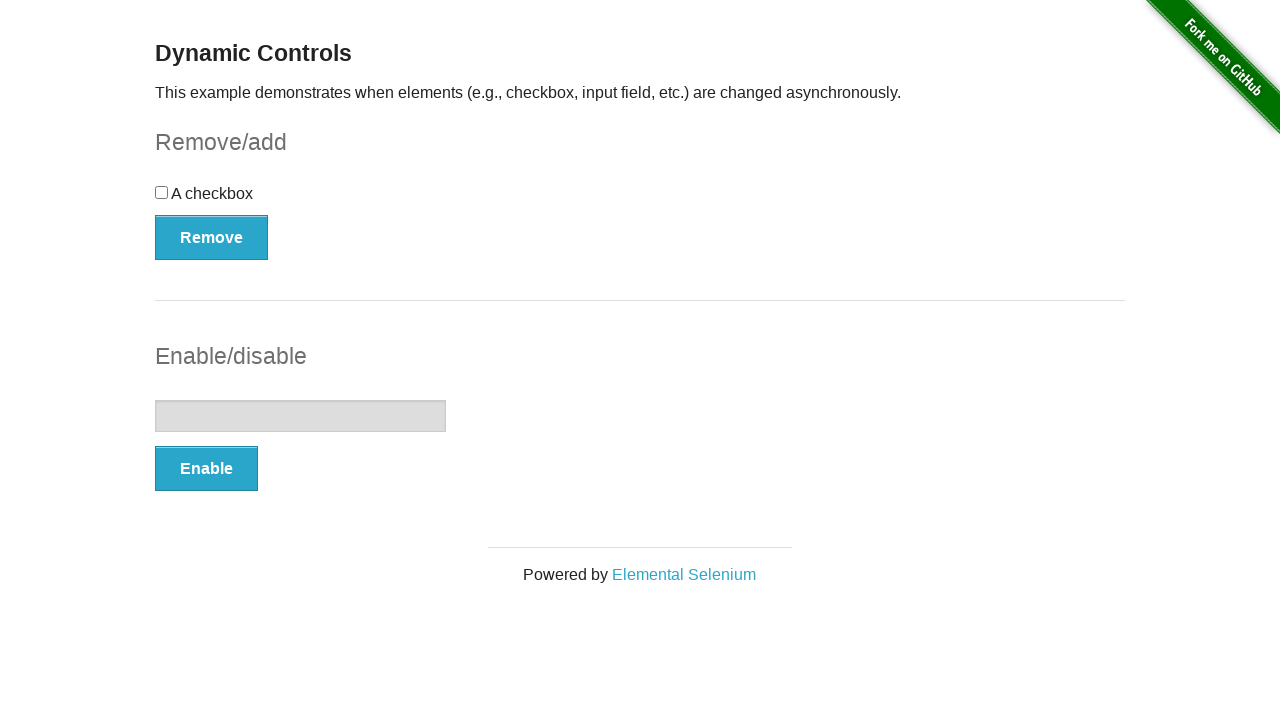

Navigated to dynamic controls page
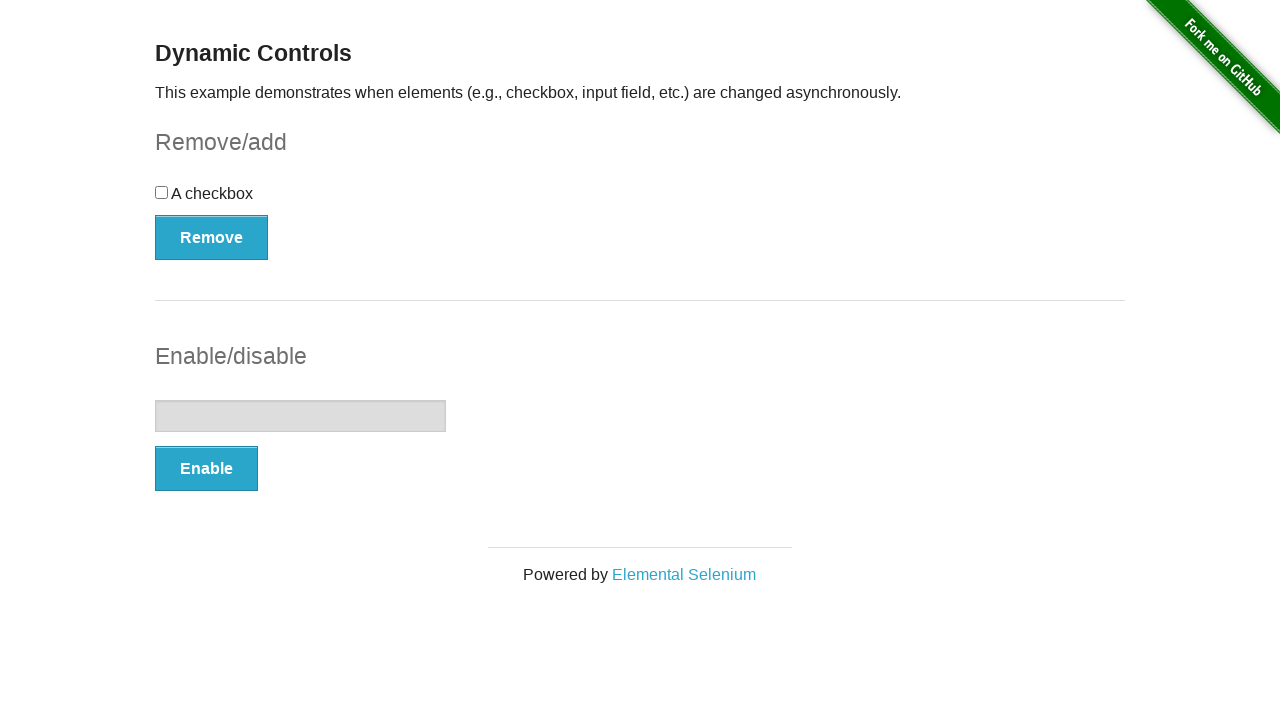

Checkbox became visible
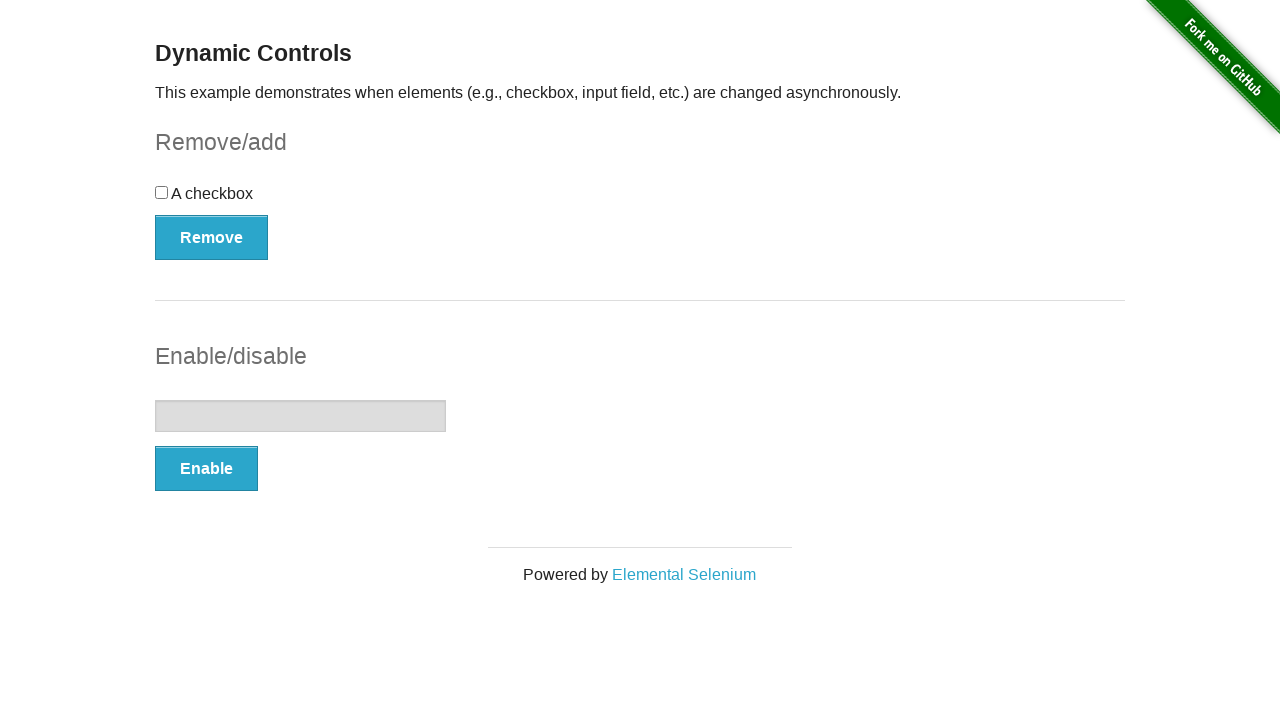

Checked initial state of checkbox
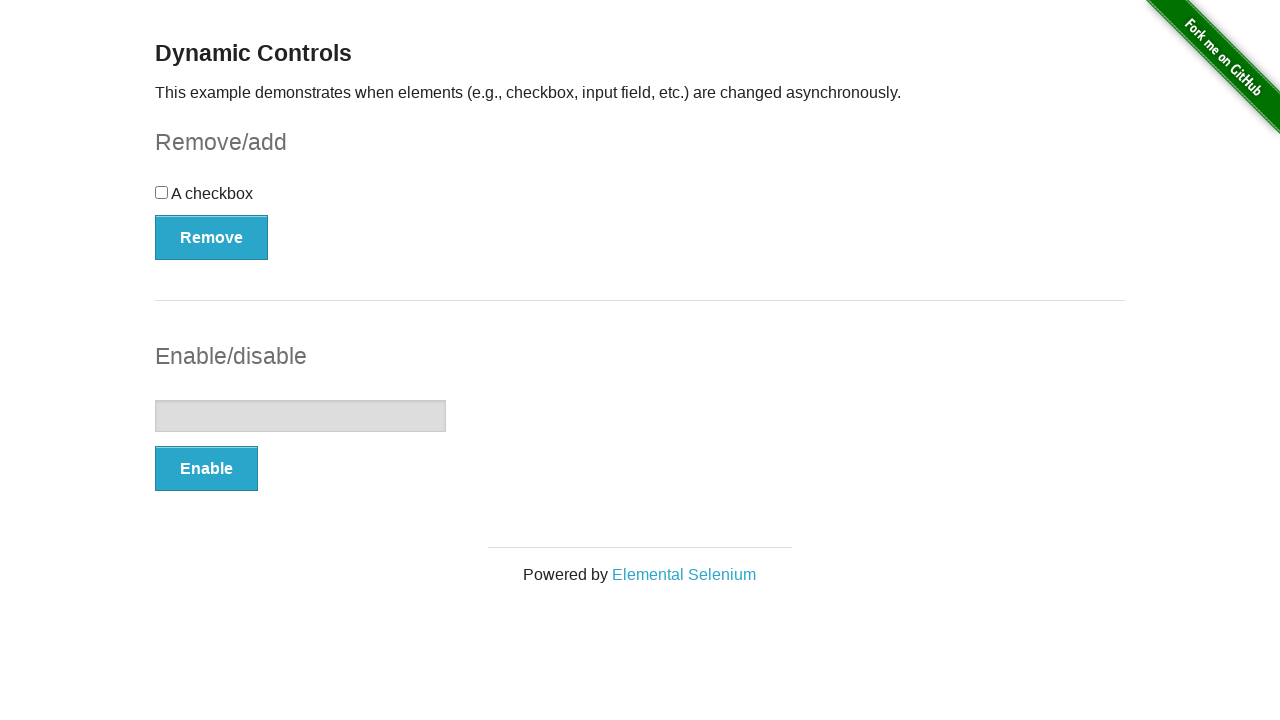

Clicked checkbox to select it at (162, 192) on input[type='checkbox']
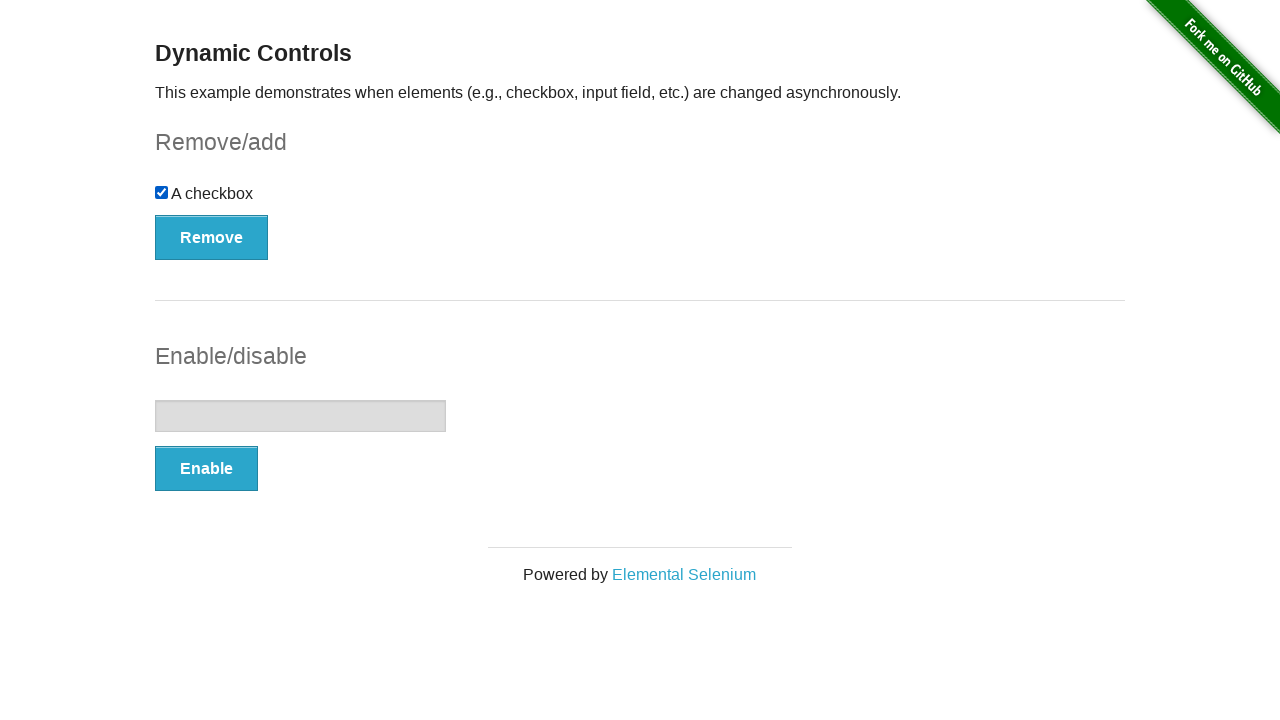

Verified checkbox is now selected
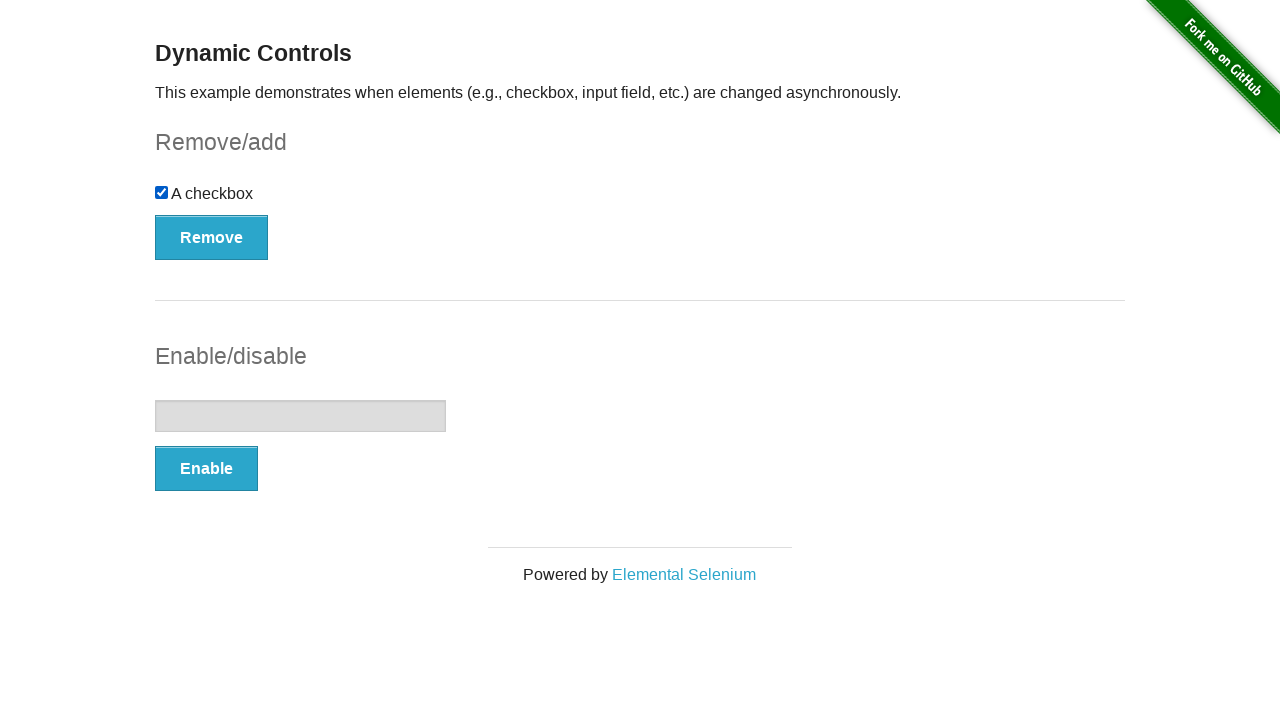

Clicked Remove button to test dynamic element removal at (212, 237) on button[onclick='swapCheckbox()']
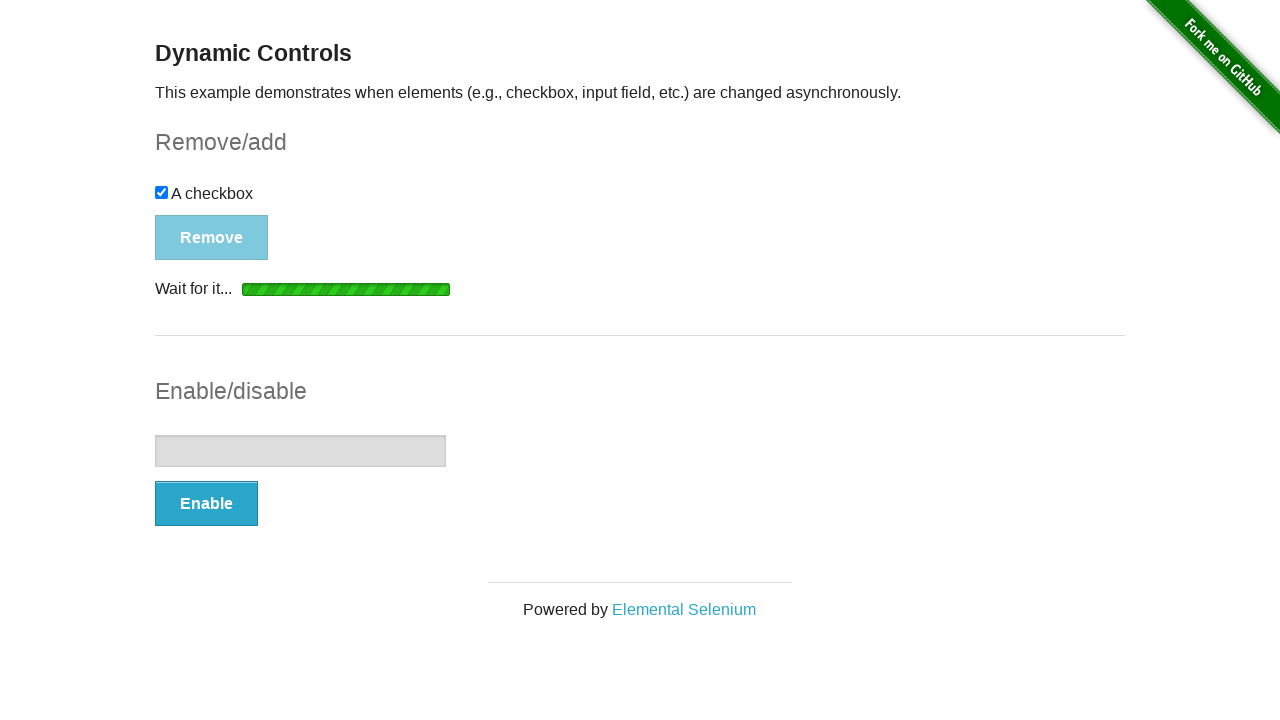

Confirmed checkbox was removed after clicking Remove button
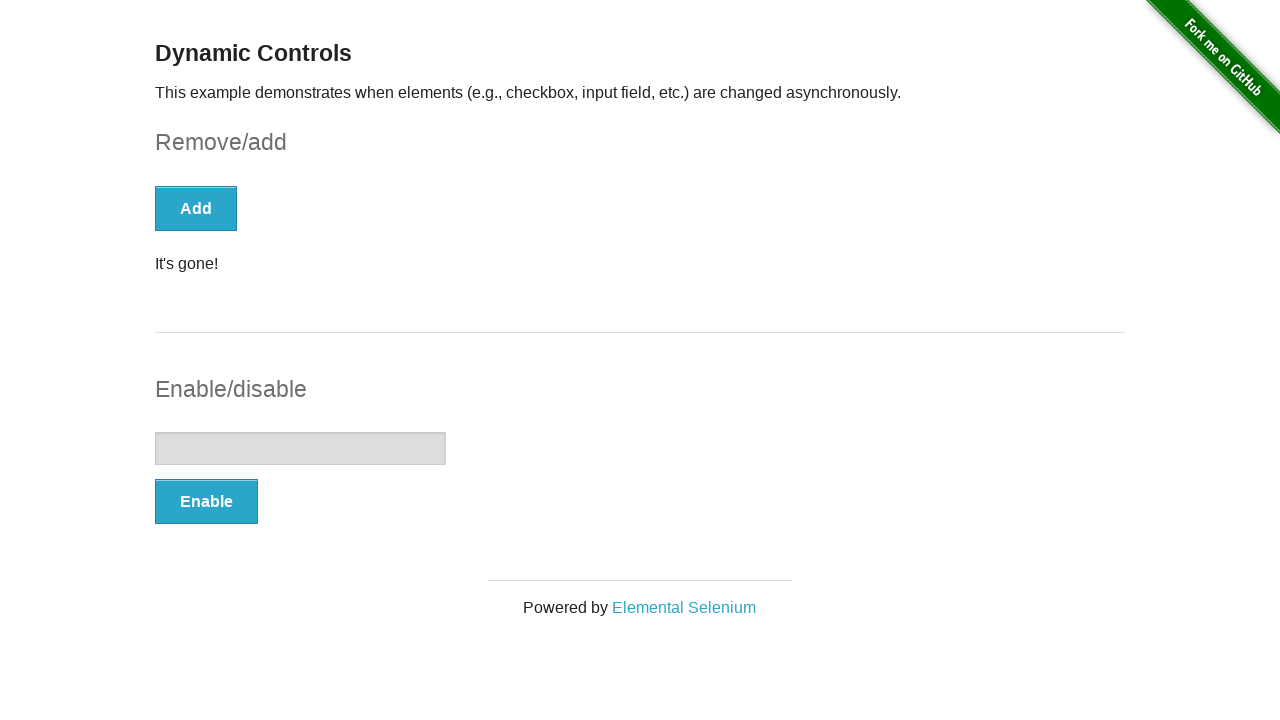

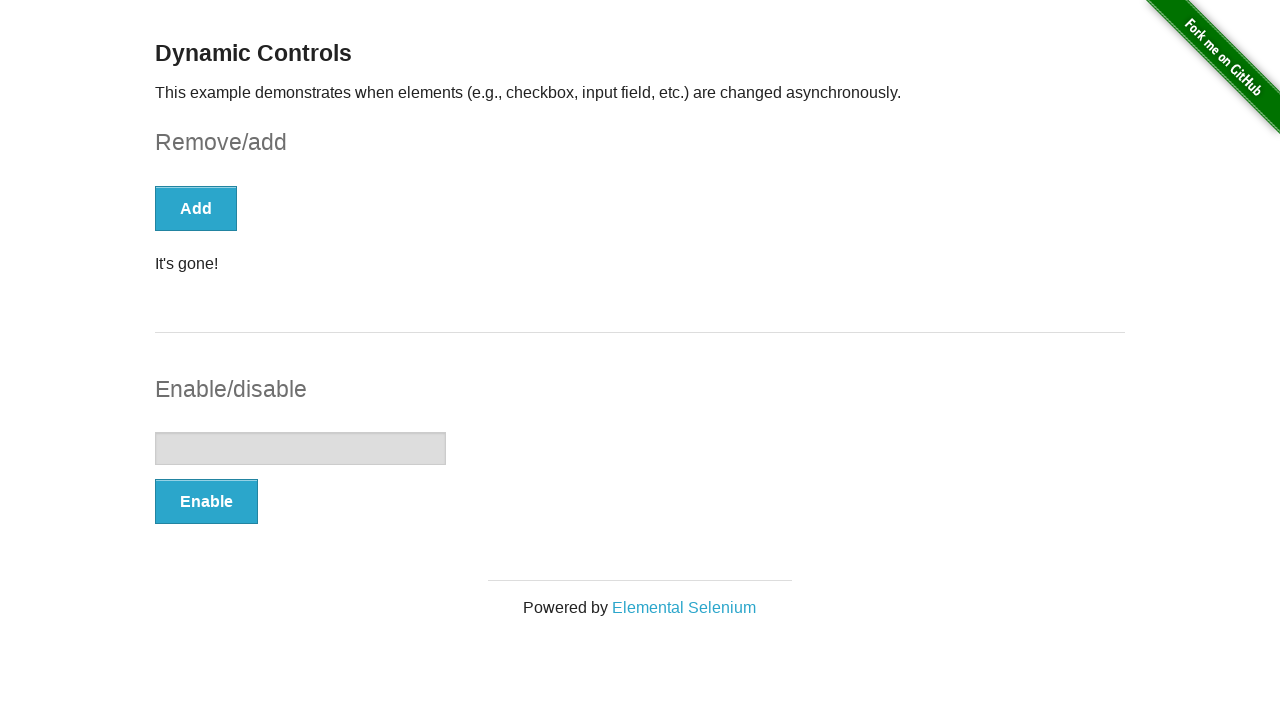